Scrolls to footer link and takes a screenshot of it

Starting URL: https://webdriver.io

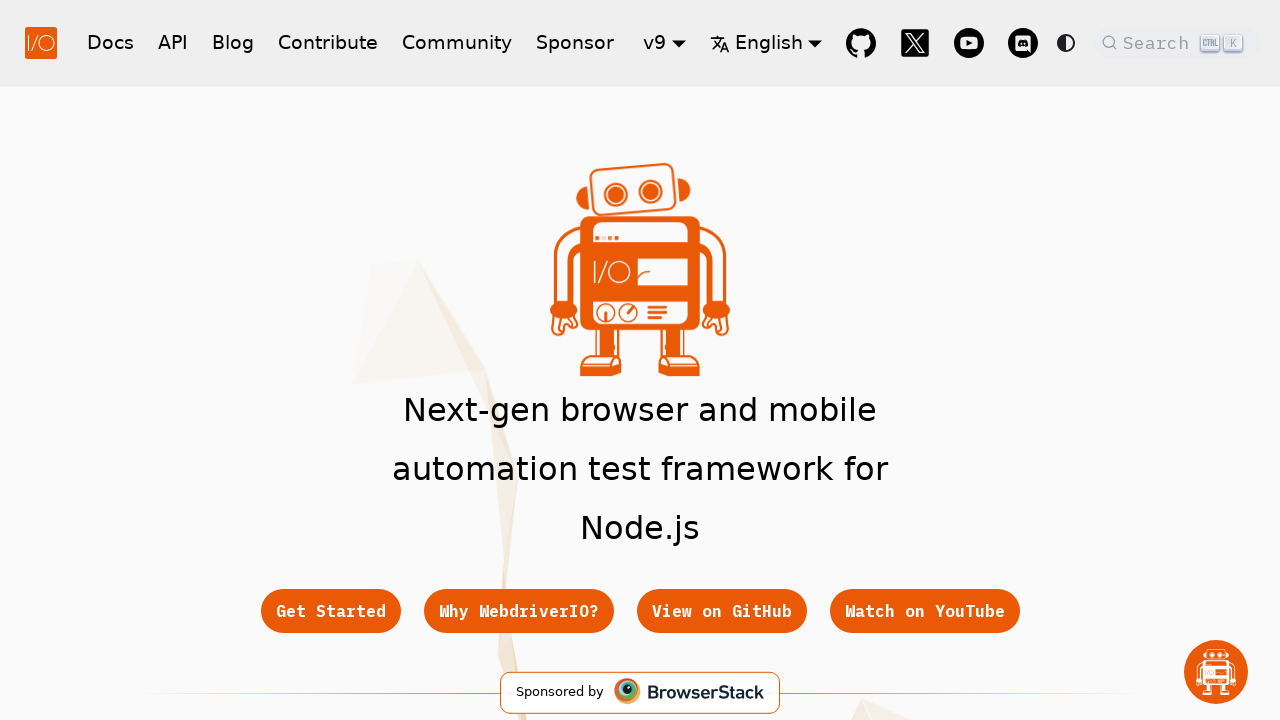

Navigated to https://webdriver.io
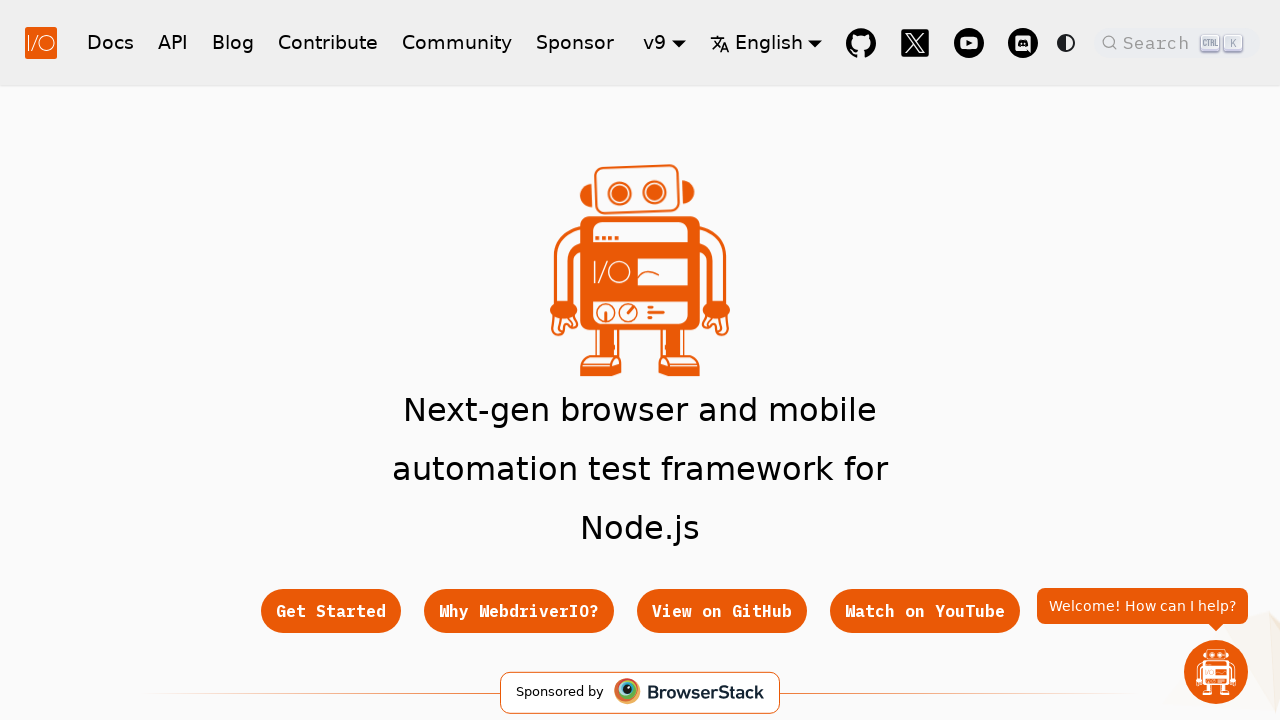

Scrolled to footer link for getting started documentation
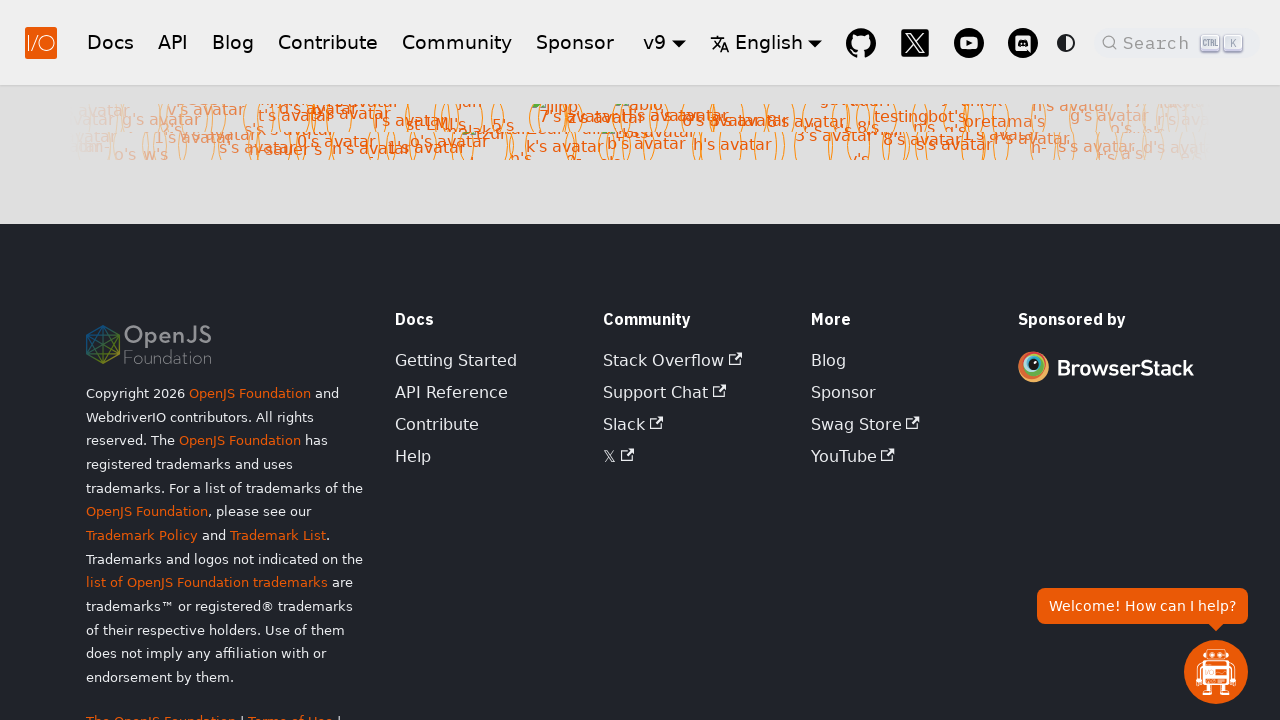

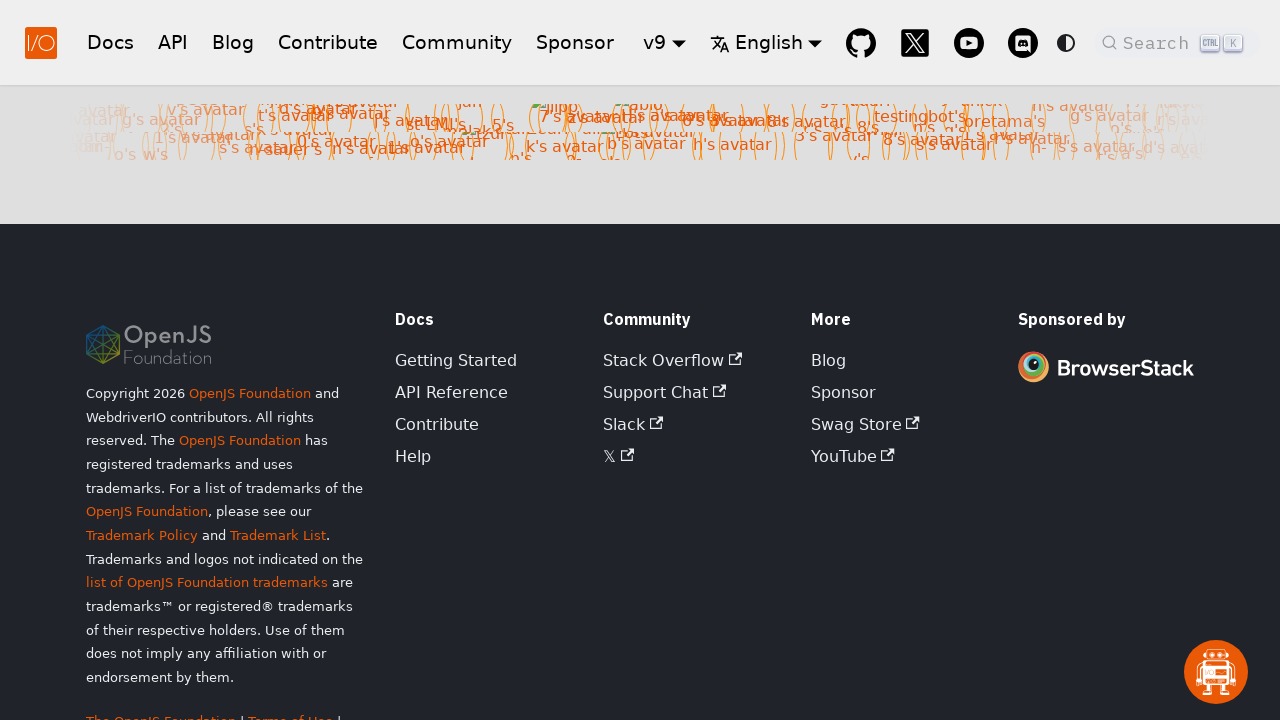